Tests navigation to library section of an Angular demo application while simulating slower network conditions

Starting URL: https://rahulshettyacademy.com/angularAppdemo/

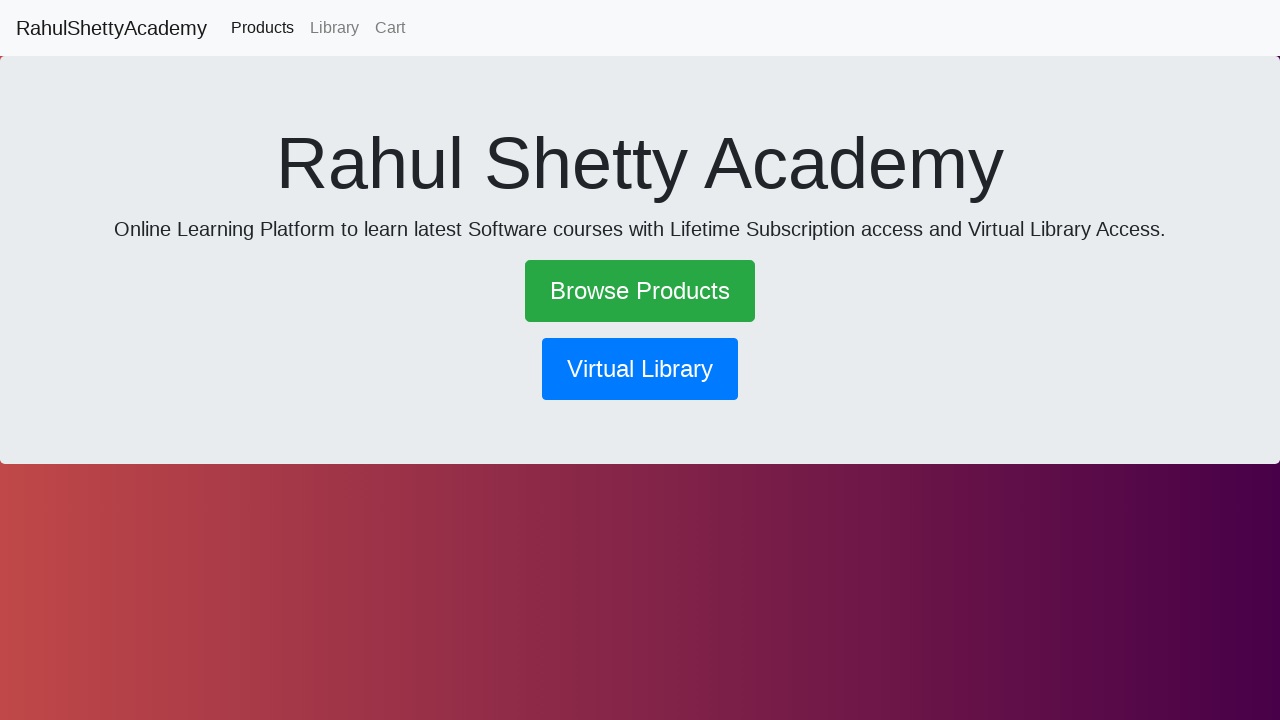

Clicked Library button to navigate to library section at (640, 369) on button[routerlink='/library']
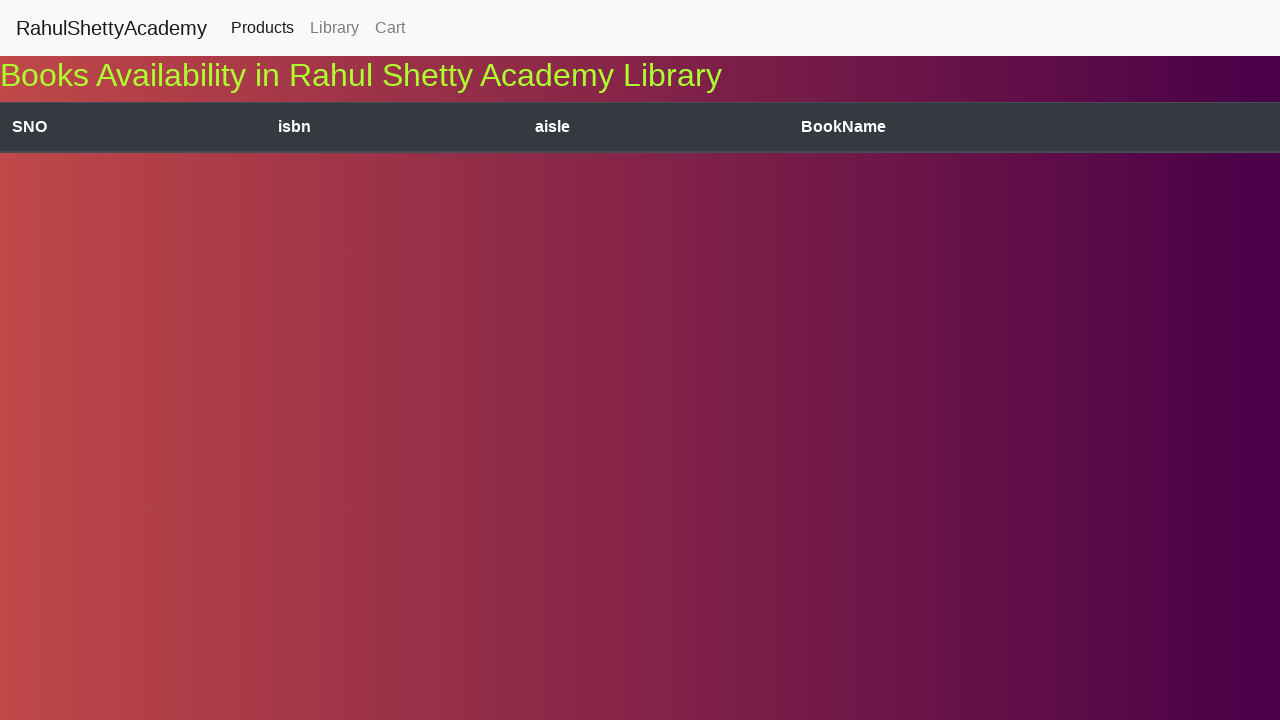

Waited for network to reach idle state during slow network emulation
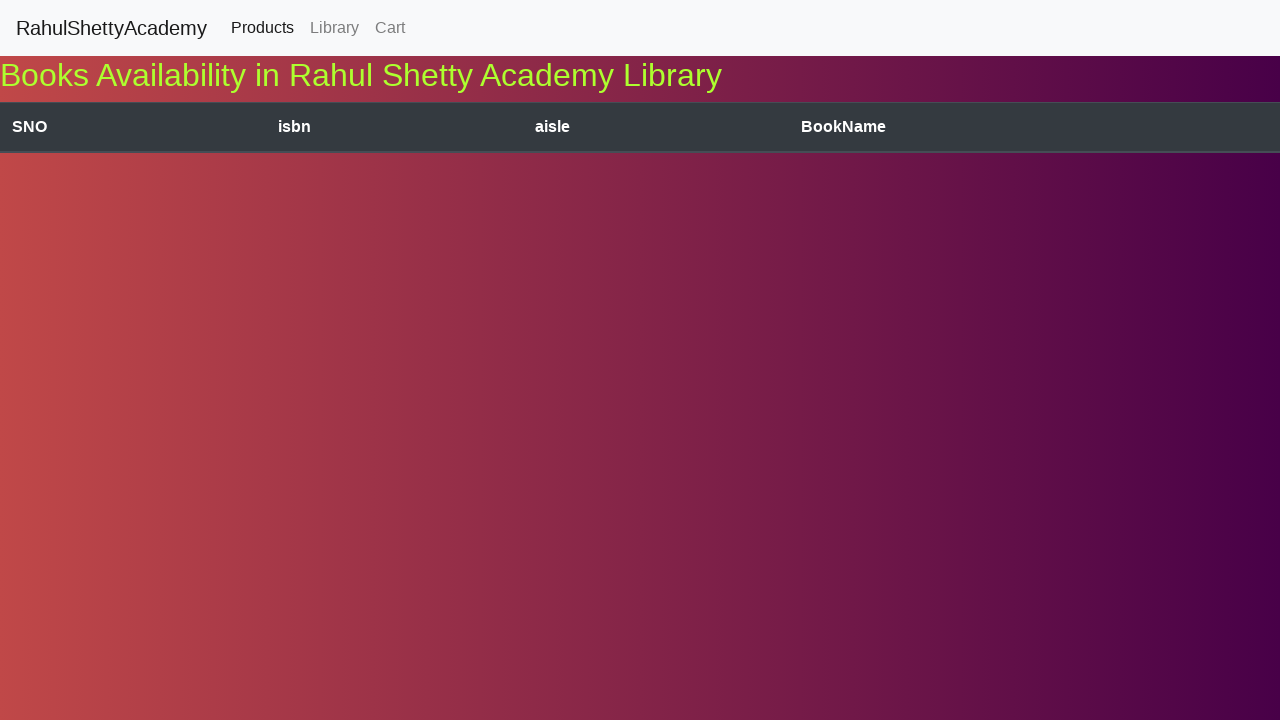

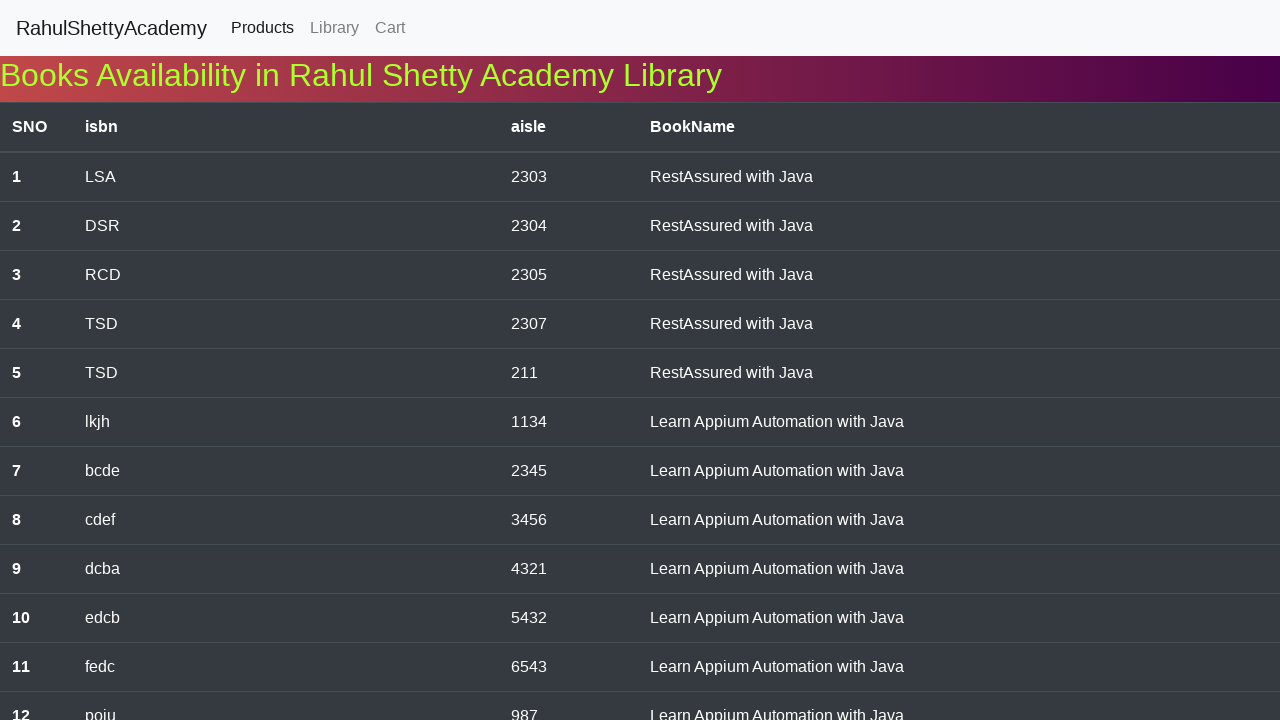